Tests registration validation by attempting to submit a form without the required first name field, expecting an error message

Starting URL: https://www.sharelane.com/cgi-bin/register.py

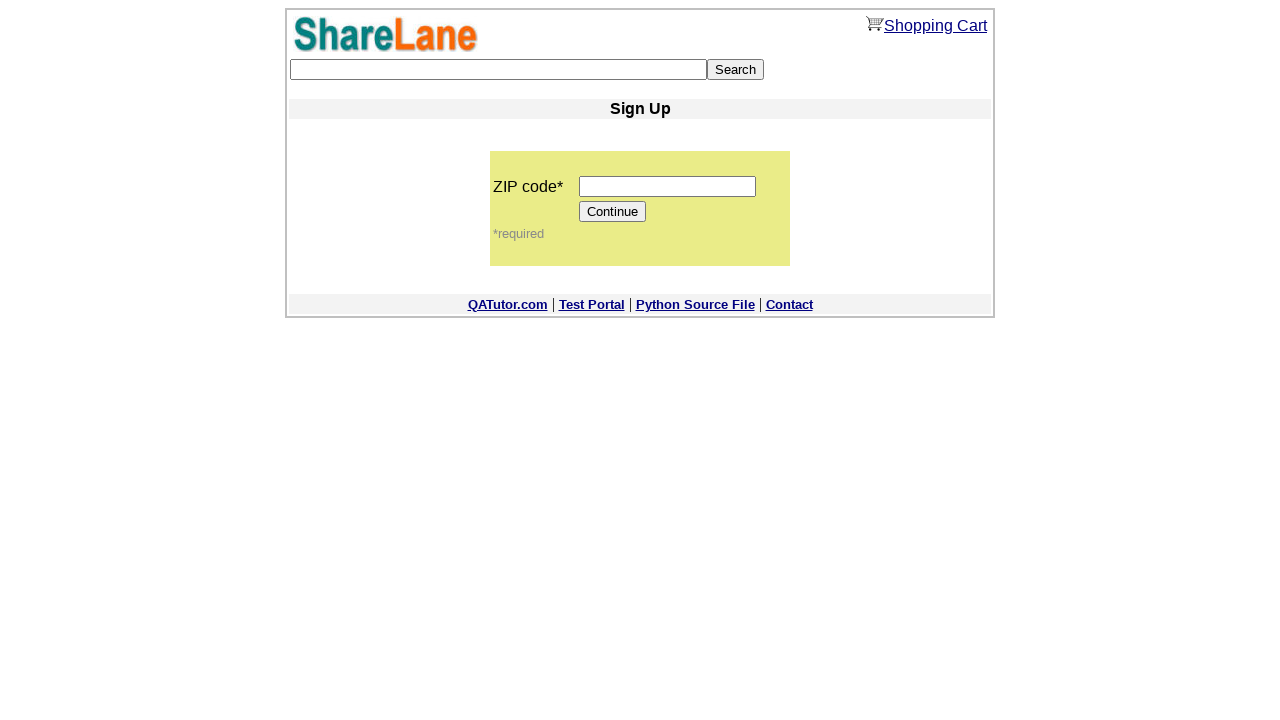

Filled zip code field with '11111' on input[name='zip_code']
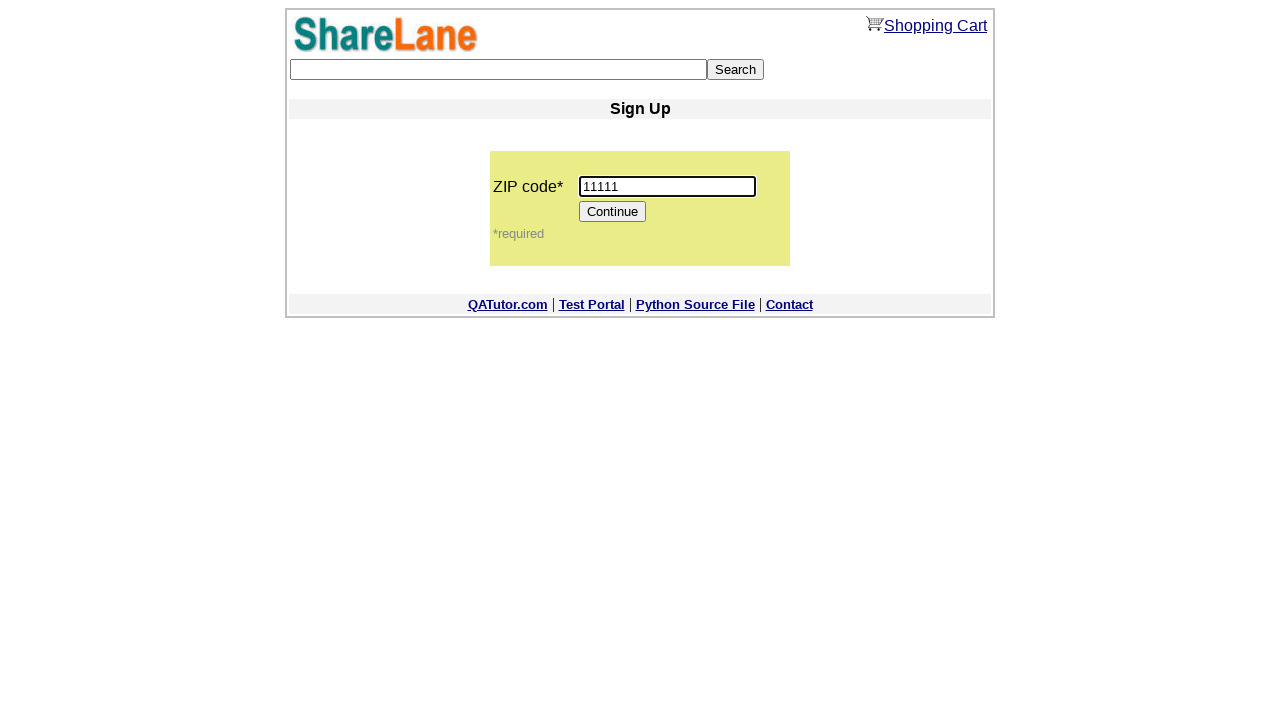

Clicked Continue button to proceed to registration form at (613, 212) on input[value='Continue']
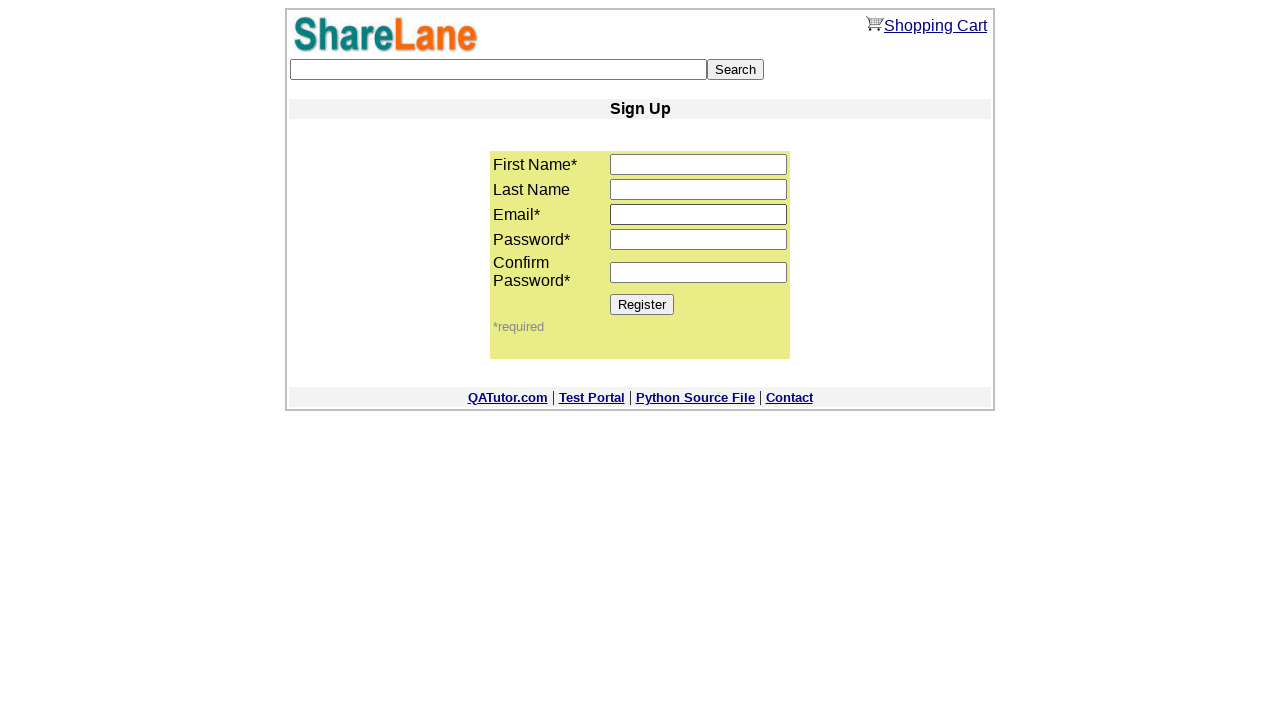

Filled last name field with 'Williams' on input[name='last_name']
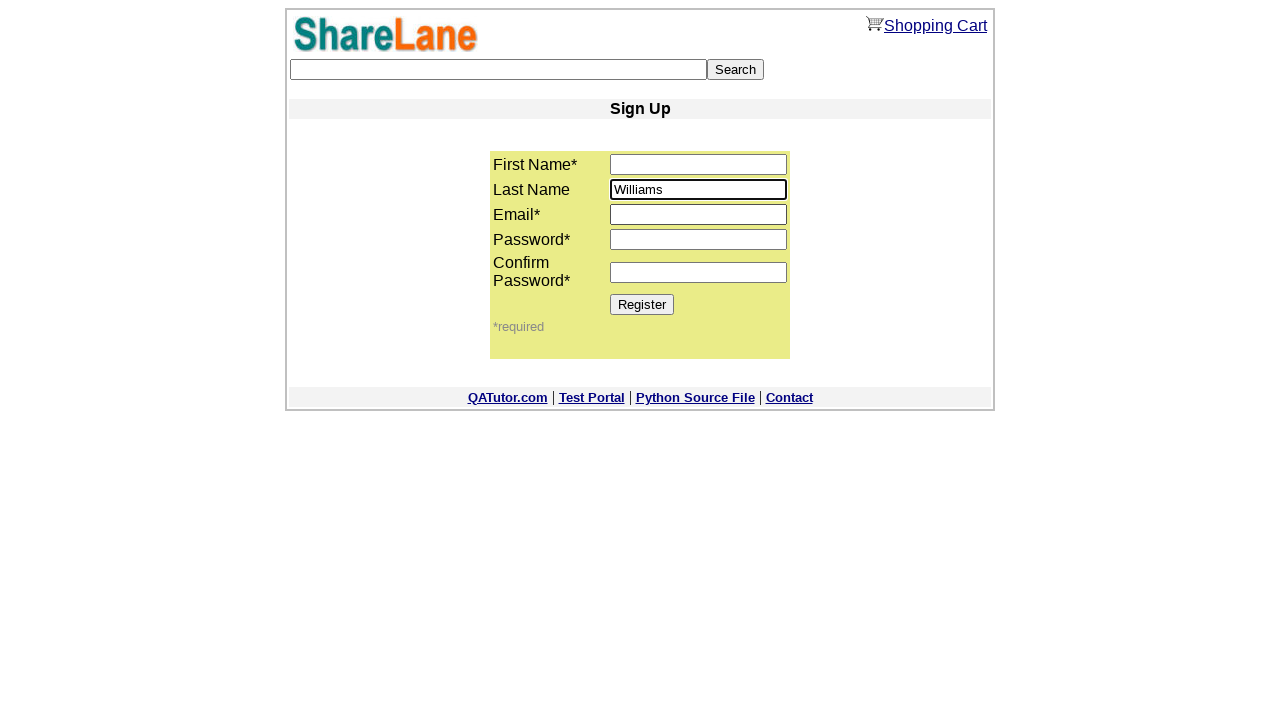

Filled email field with 'user392test@example.com' on input[name='email']
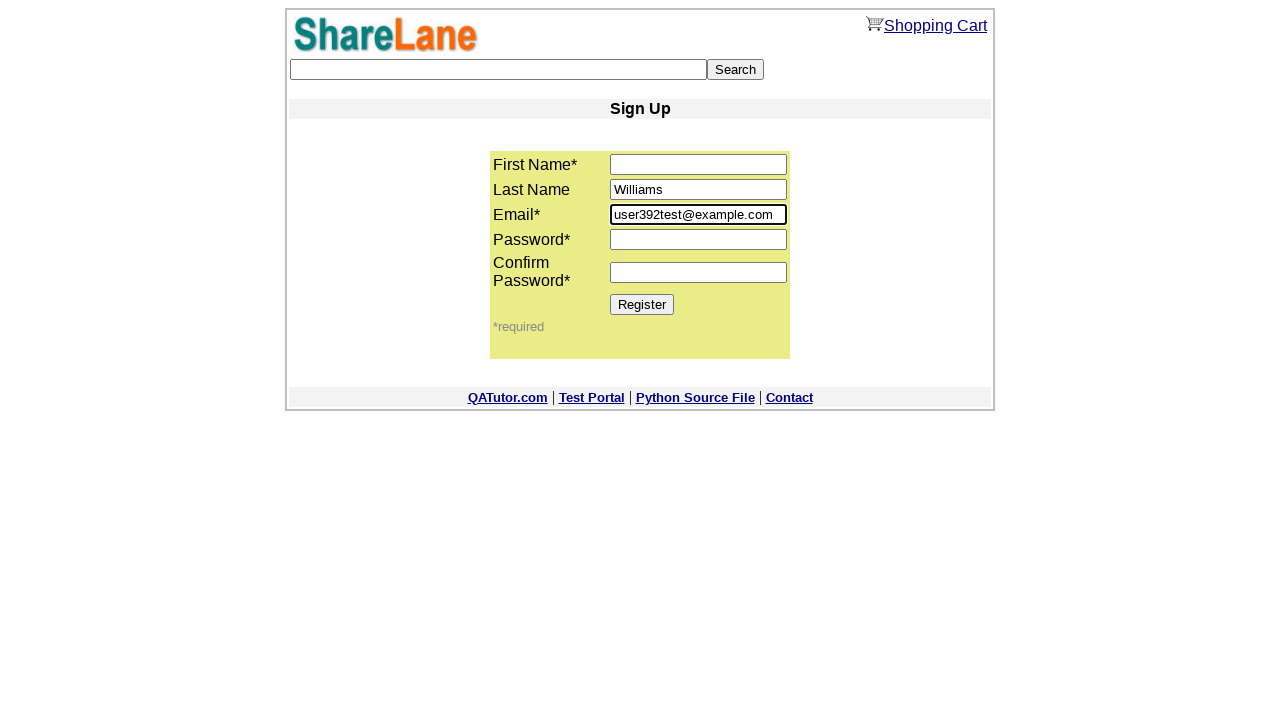

Filled password field with 'TestPass456' on input[name='password1']
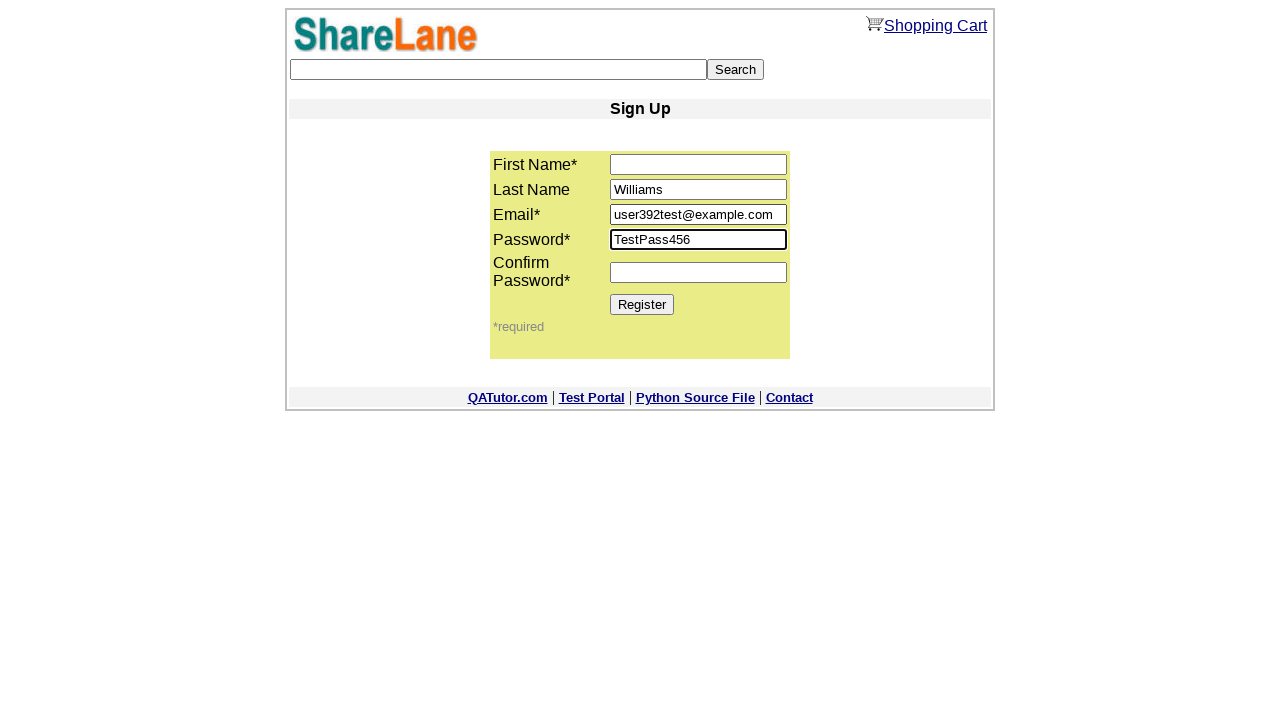

Filled password confirmation field with 'TestPass456' on input[name='password2']
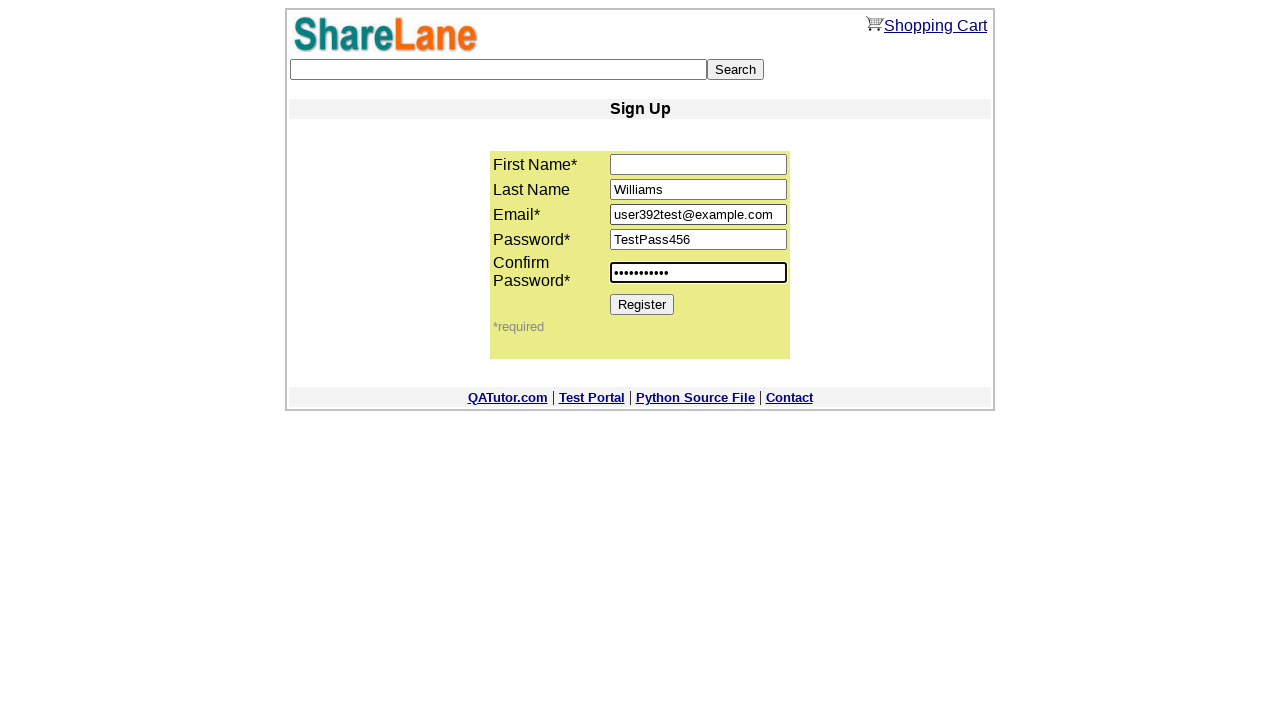

Clicked Register button to submit form without first name at (642, 304) on input[value='Register']
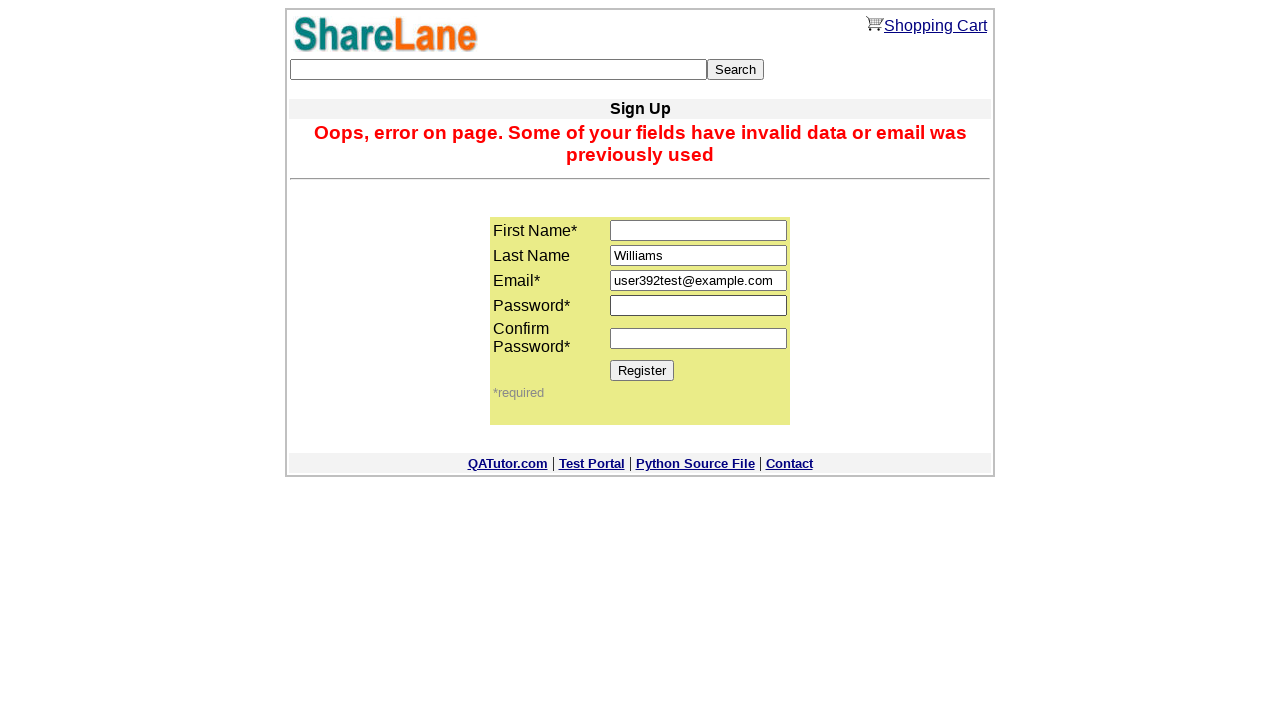

Error message appeared confirming first name field is required
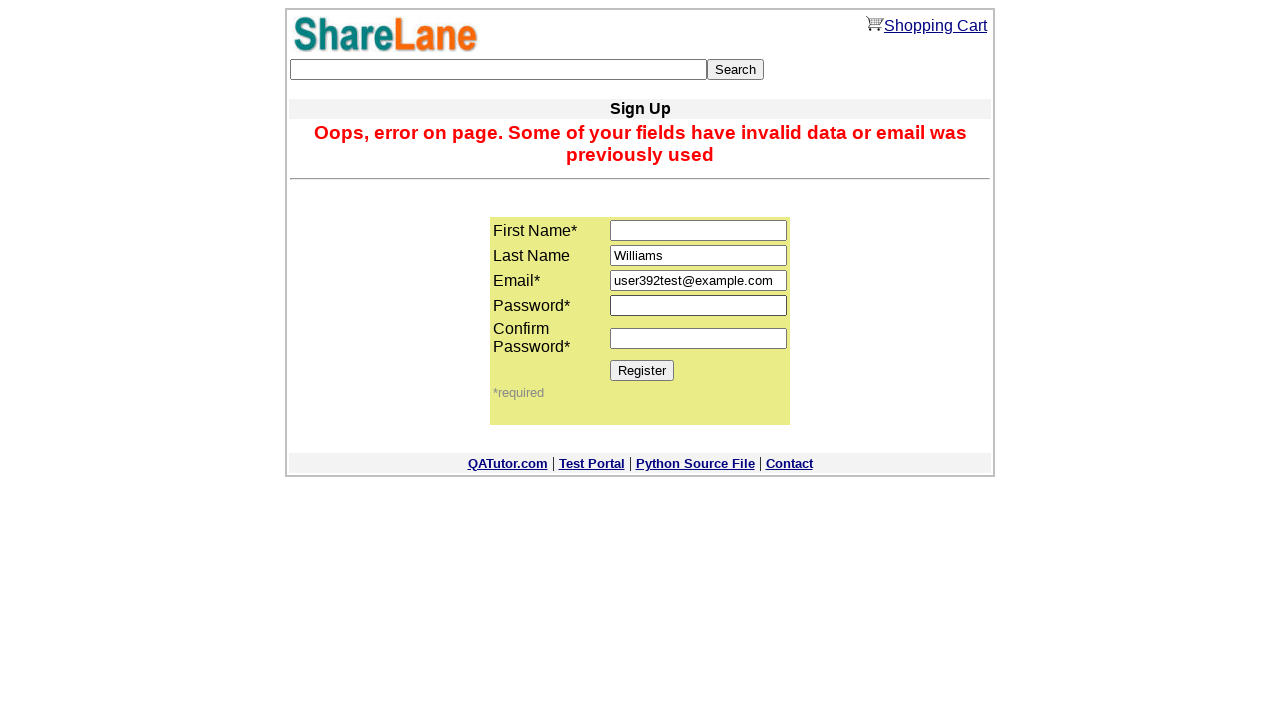

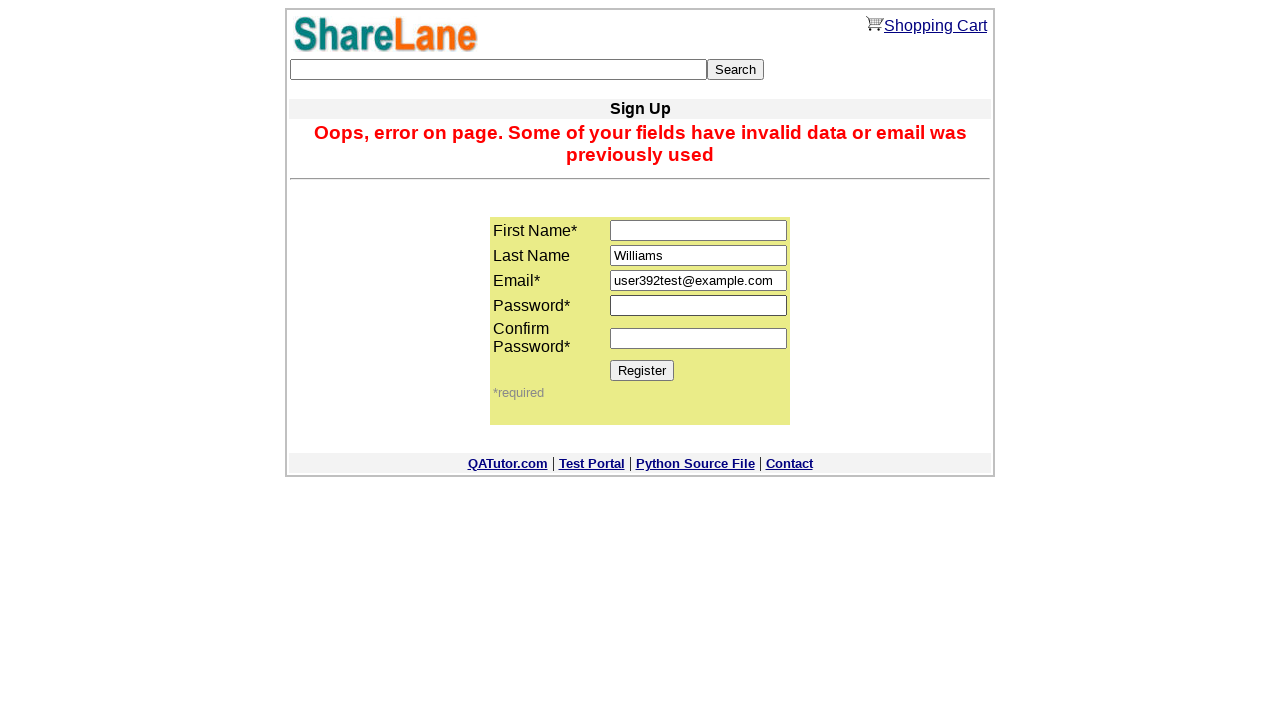